Tests that edits are saved when the input loses focus (blur)

Starting URL: https://demo.playwright.dev/todomvc

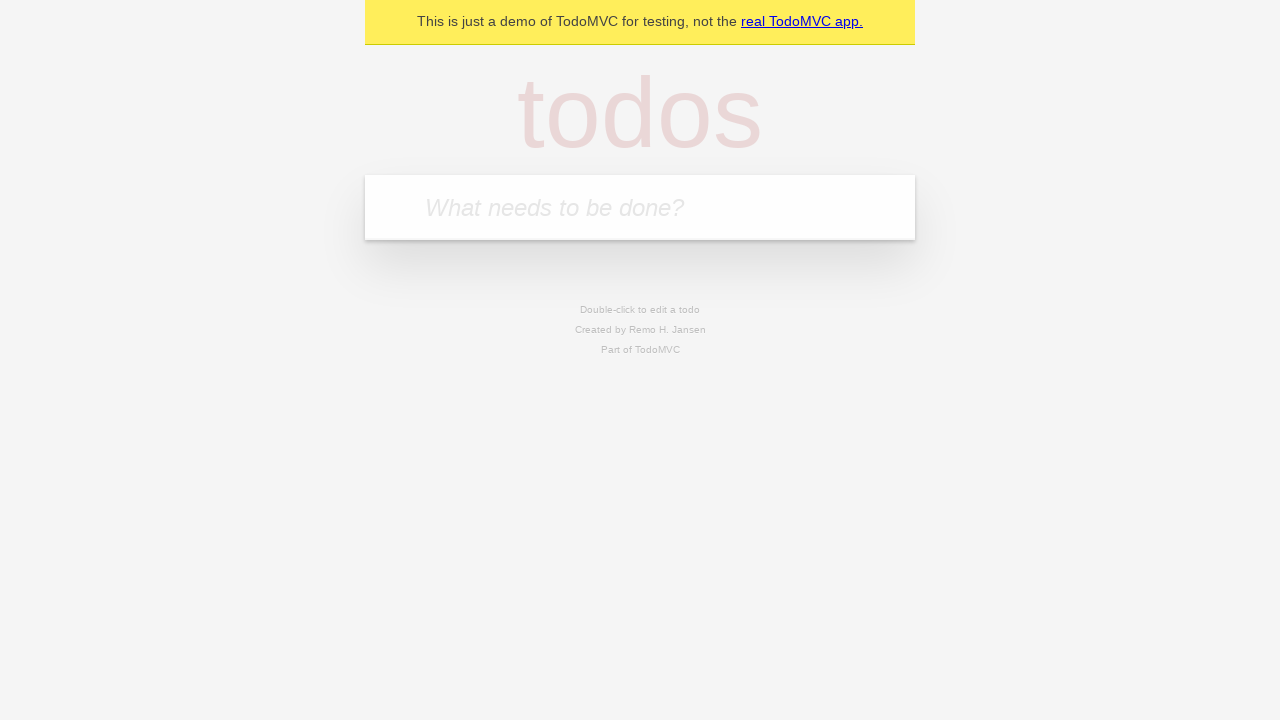

Filled todo input with 'buy some cheese' on internal:attr=[placeholder="What needs to be done?"i]
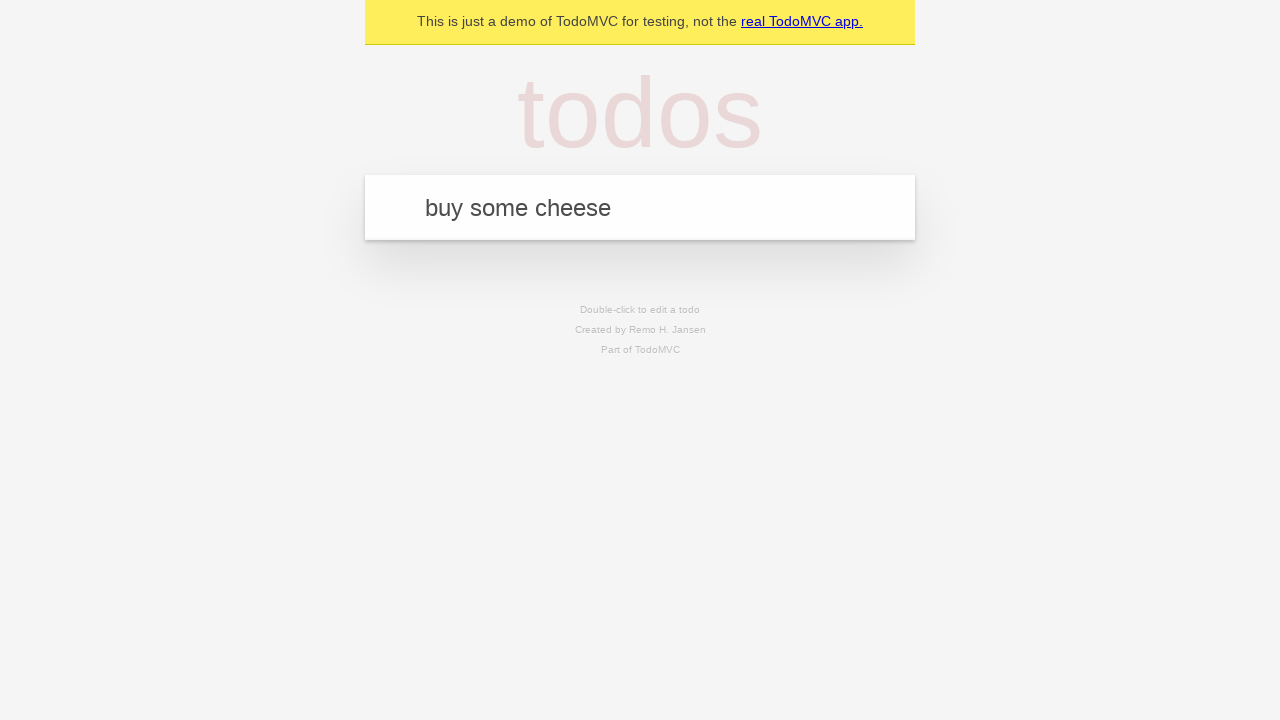

Pressed Enter to create first todo on internal:attr=[placeholder="What needs to be done?"i]
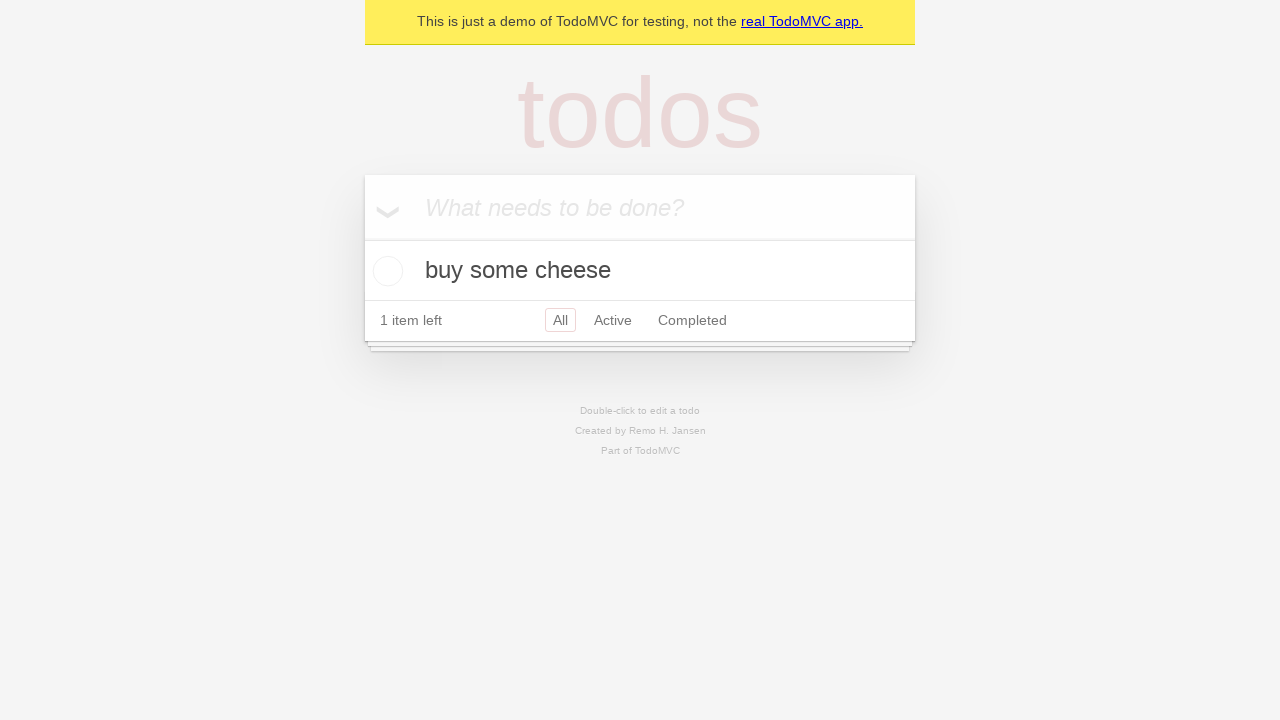

Filled todo input with 'feed the cat' on internal:attr=[placeholder="What needs to be done?"i]
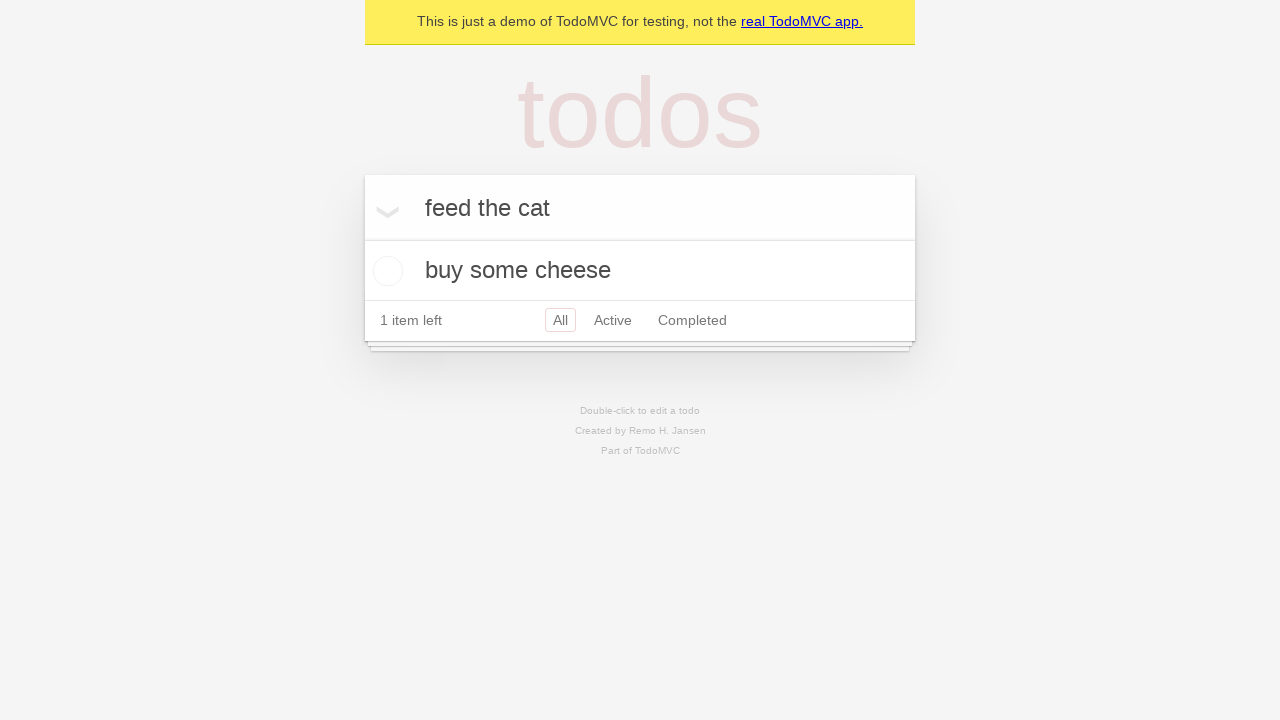

Pressed Enter to create second todo on internal:attr=[placeholder="What needs to be done?"i]
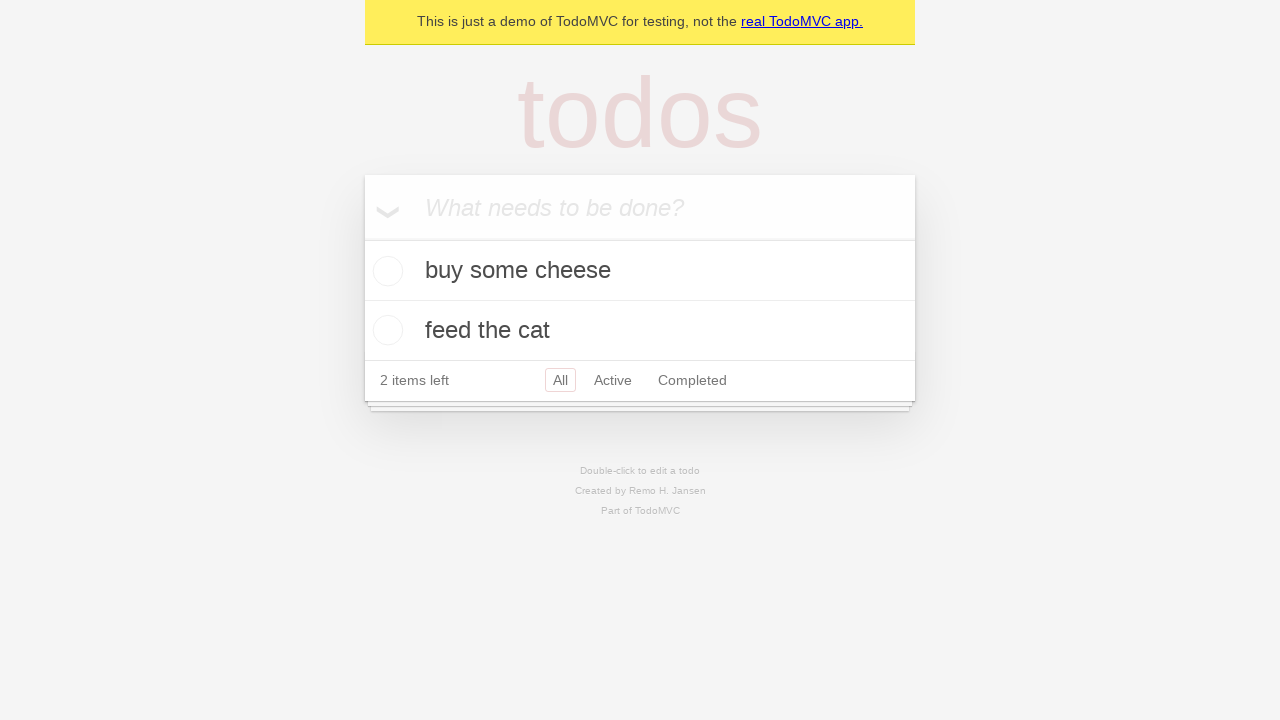

Filled todo input with 'book a doctors appointment' on internal:attr=[placeholder="What needs to be done?"i]
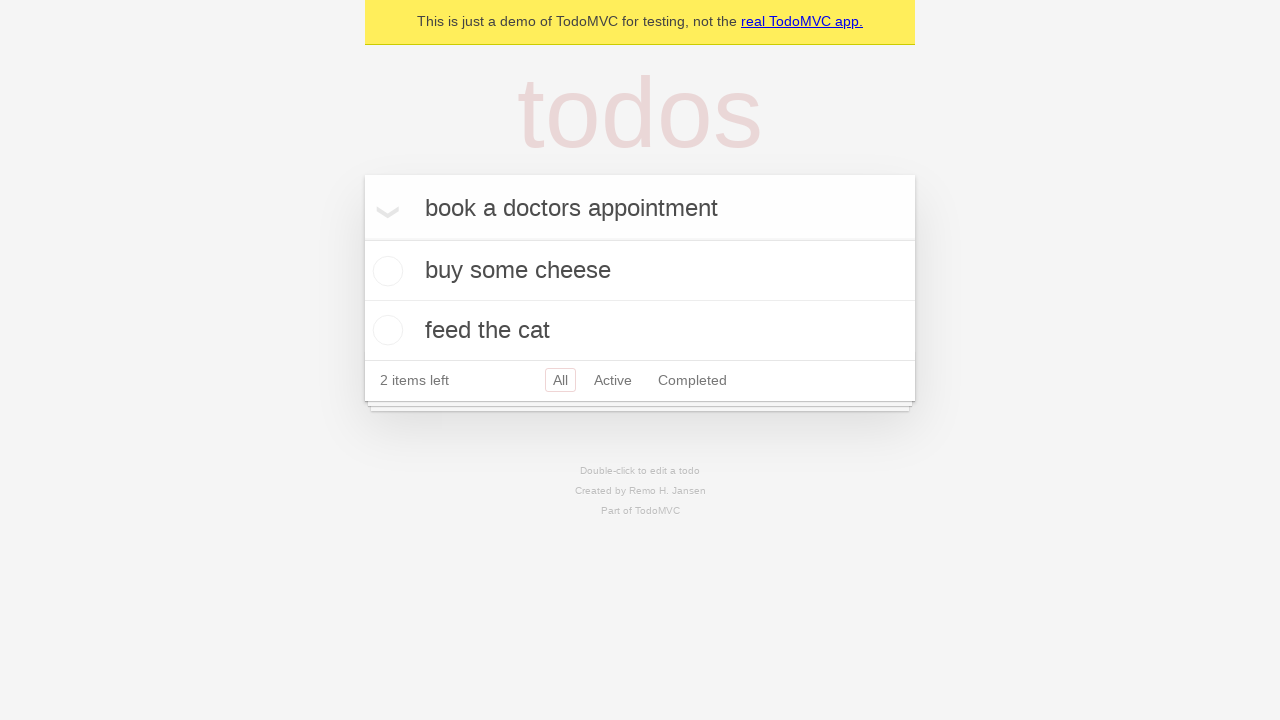

Pressed Enter to create third todo on internal:attr=[placeholder="What needs to be done?"i]
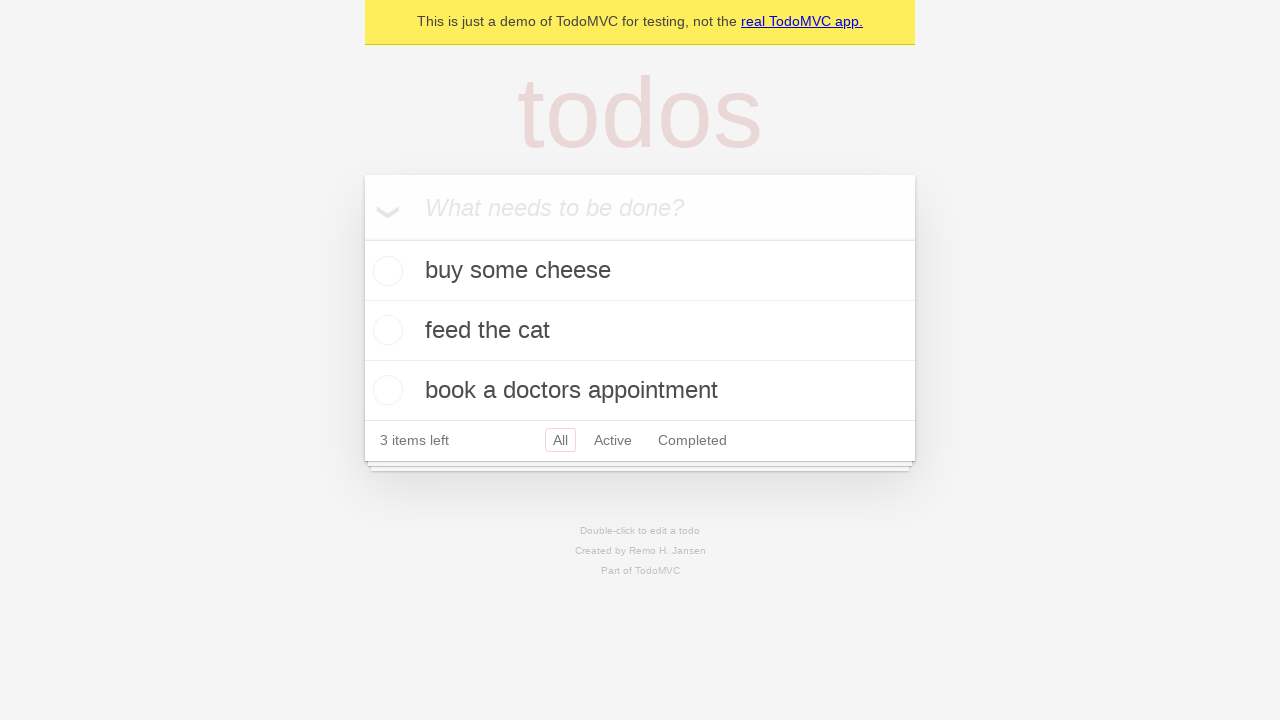

Waited for third todo item to appear in DOM
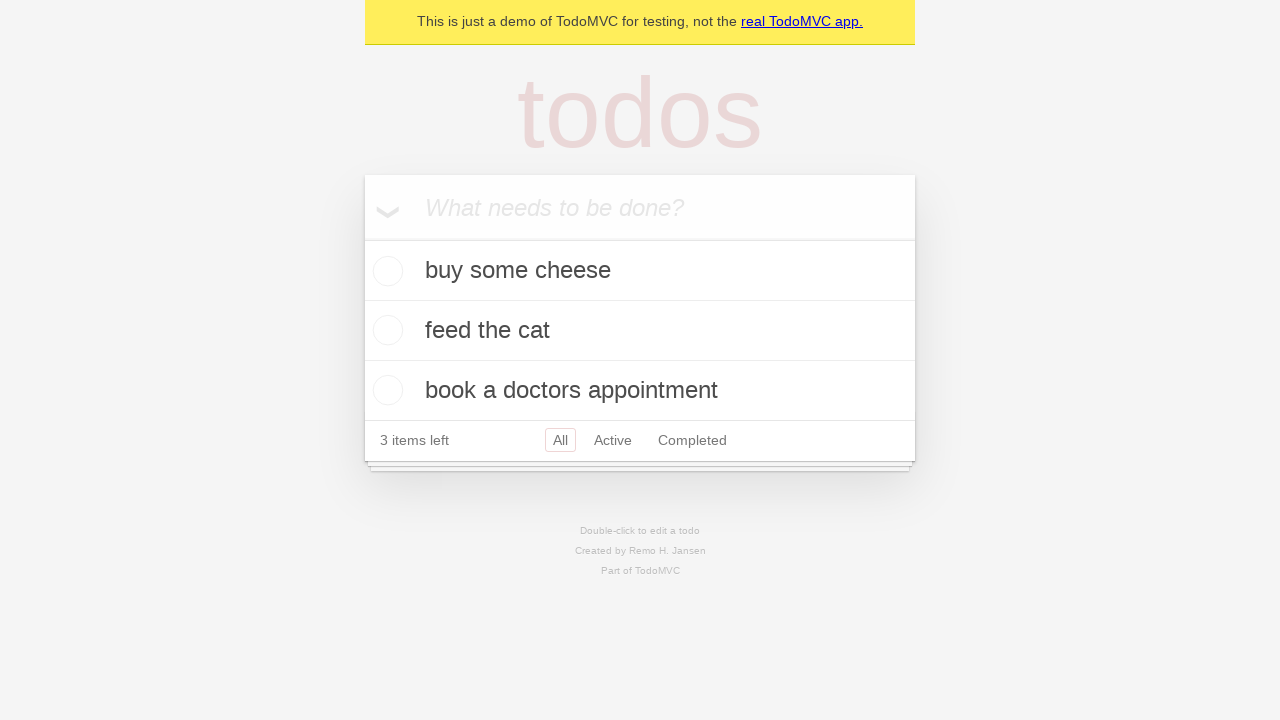

Double-clicked second todo item to enter edit mode at (640, 331) on internal:testid=[data-testid="todo-item"s] >> nth=1
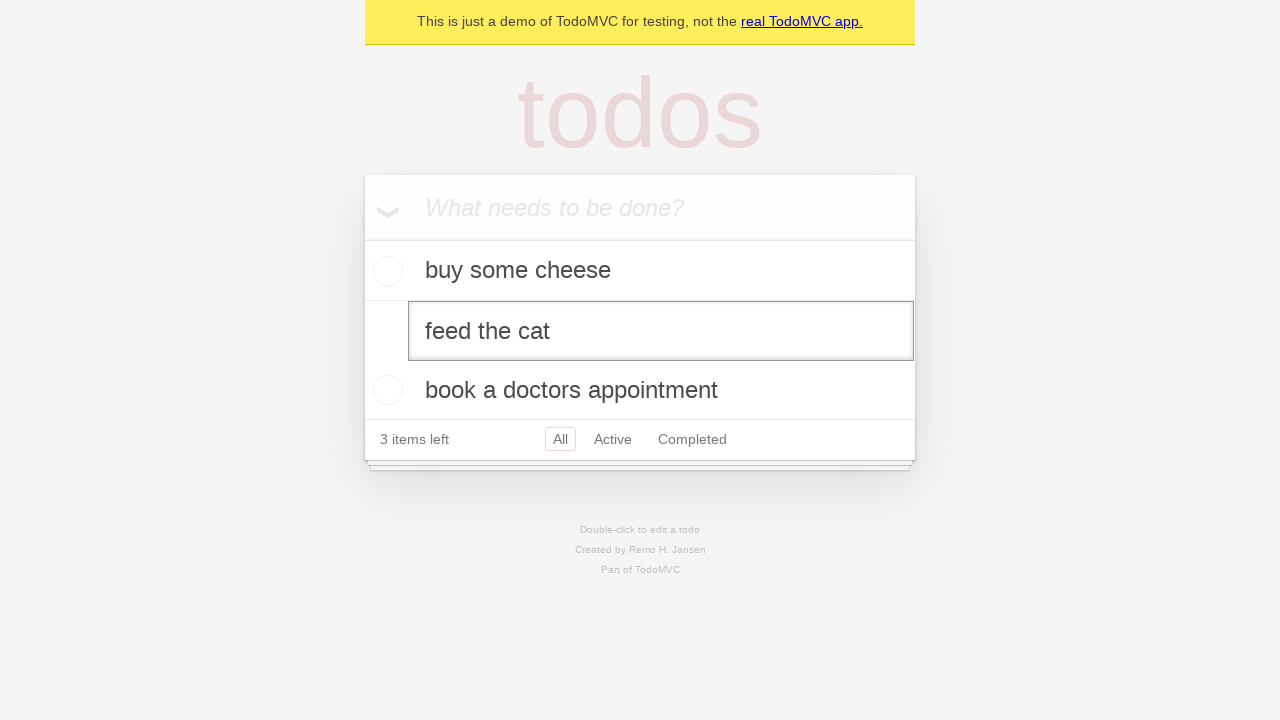

Filled edit textbox with 'buy some sausages' on internal:testid=[data-testid="todo-item"s] >> nth=1 >> internal:role=textbox[nam
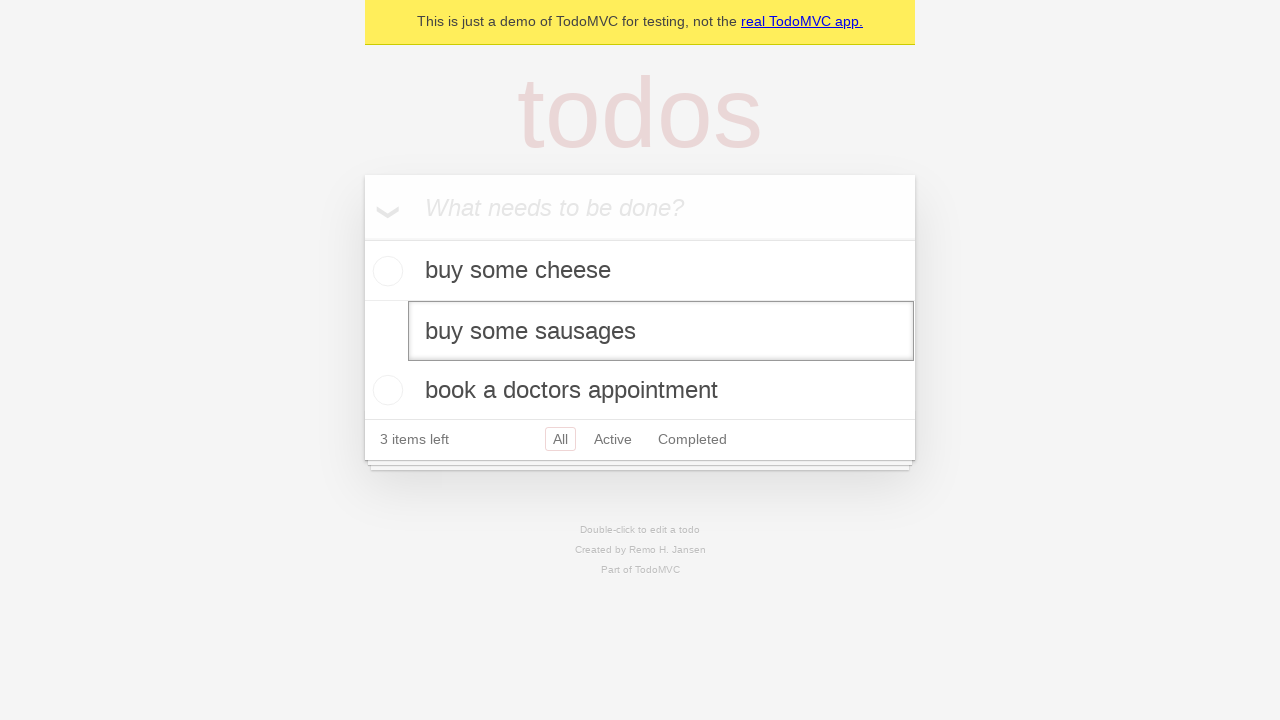

Dispatched blur event to save edit on input
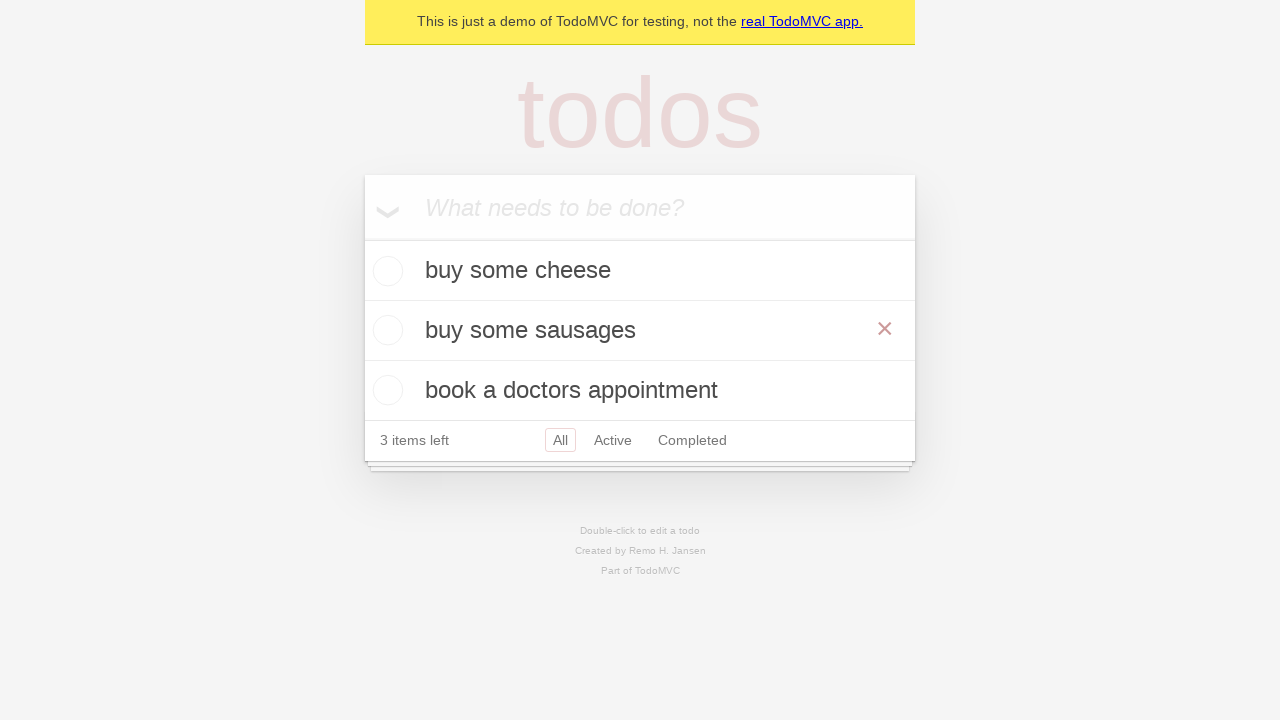

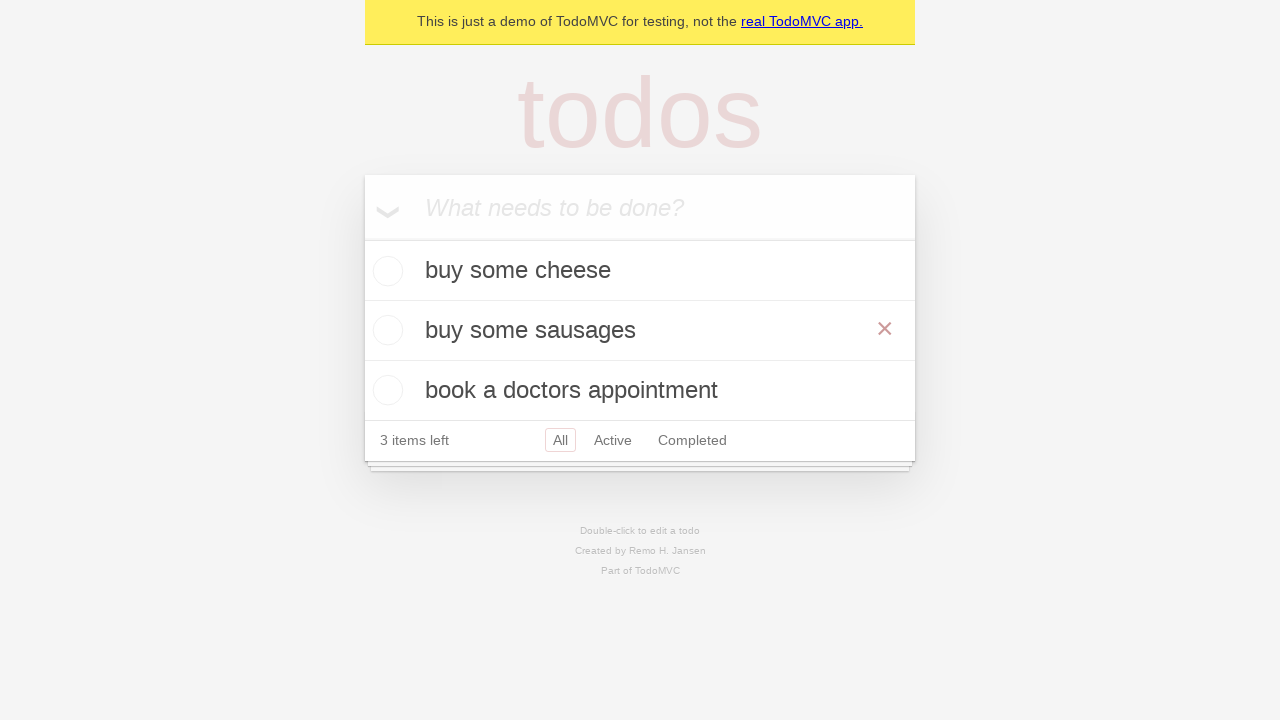